Tests browser alert handling by clicking a prompt button and accepting the alert dialog

Starting URL: https://demoqa.com/alerts

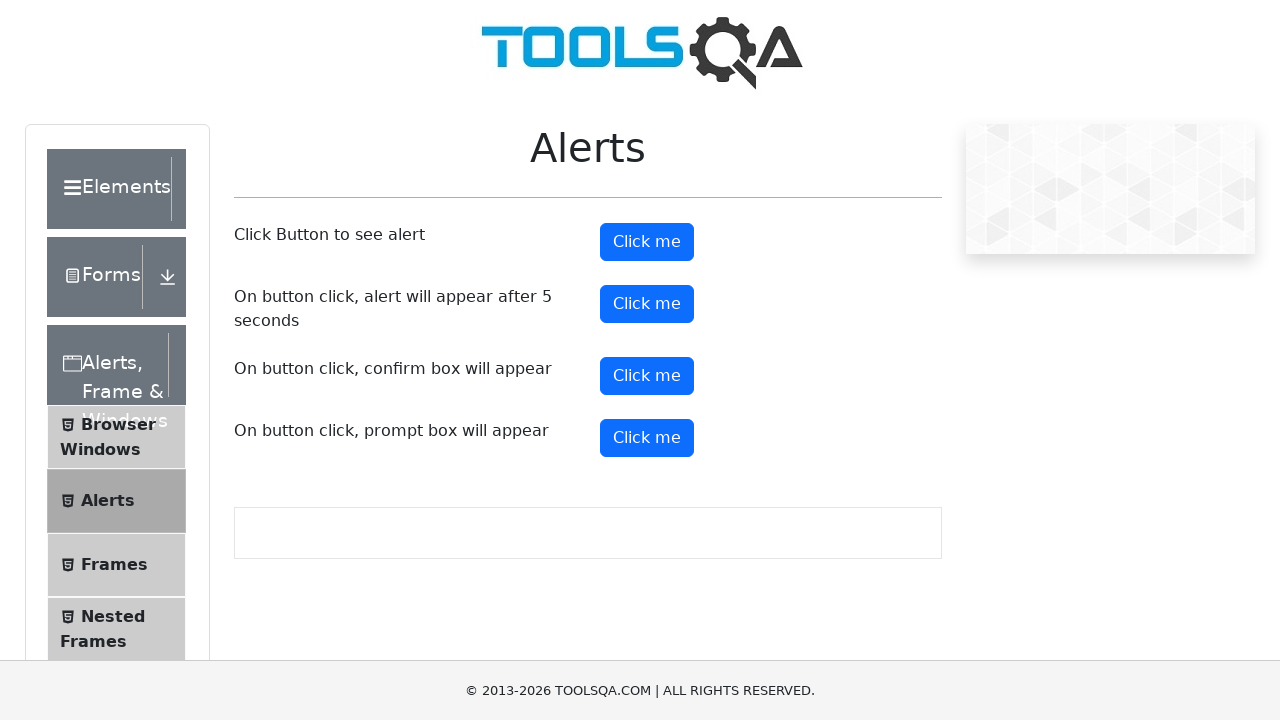

Clicked prompt button to trigger alert dialog at (647, 438) on #promtButton
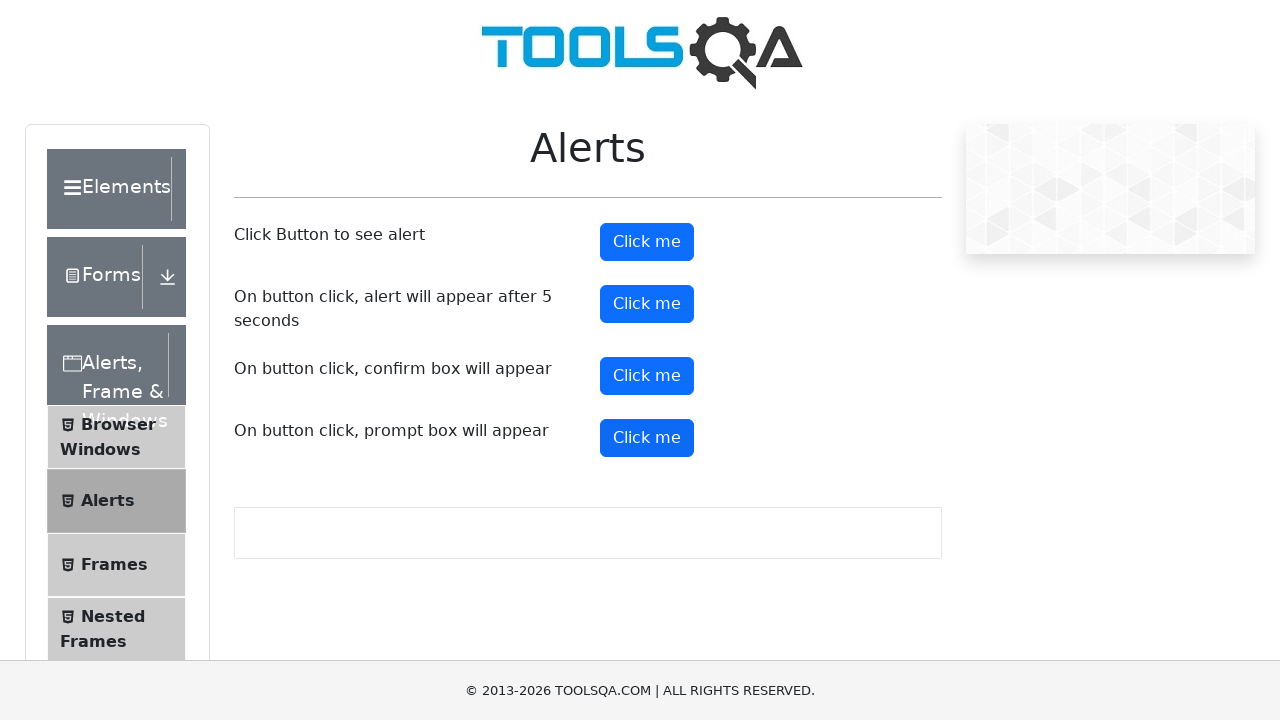

Registered dialog handler to accept alerts
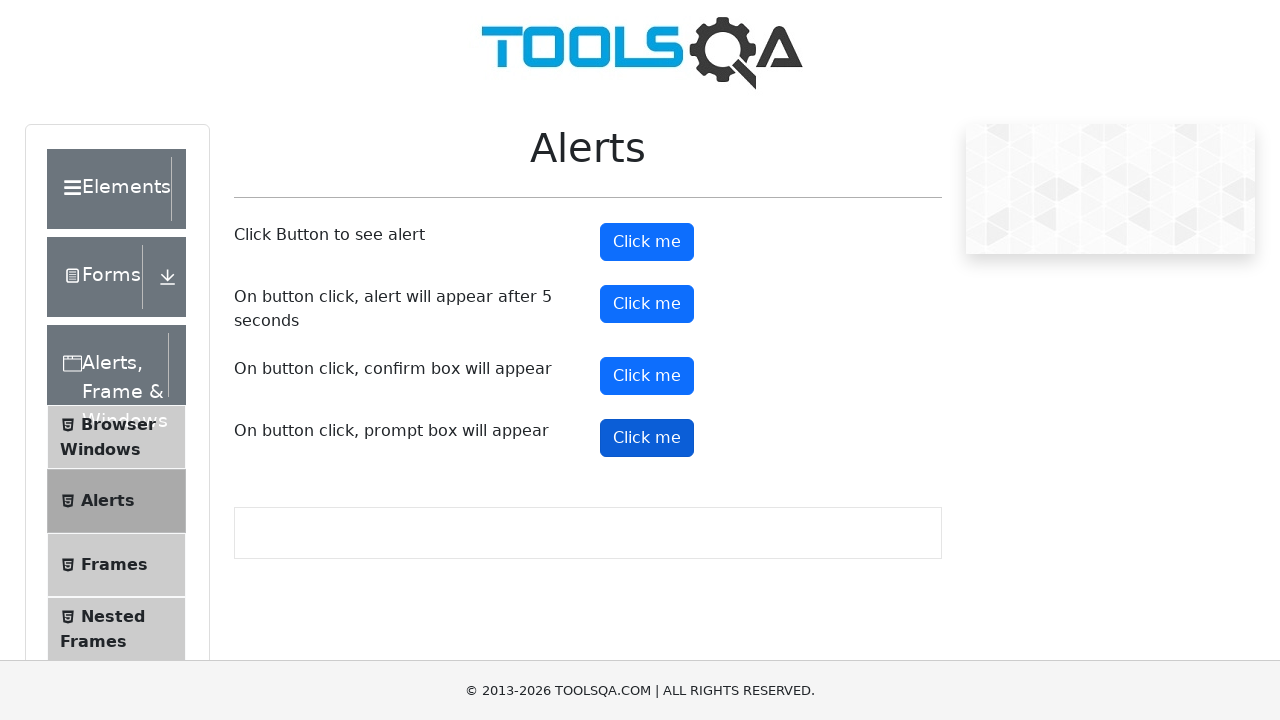

Registered one-time dialog handler
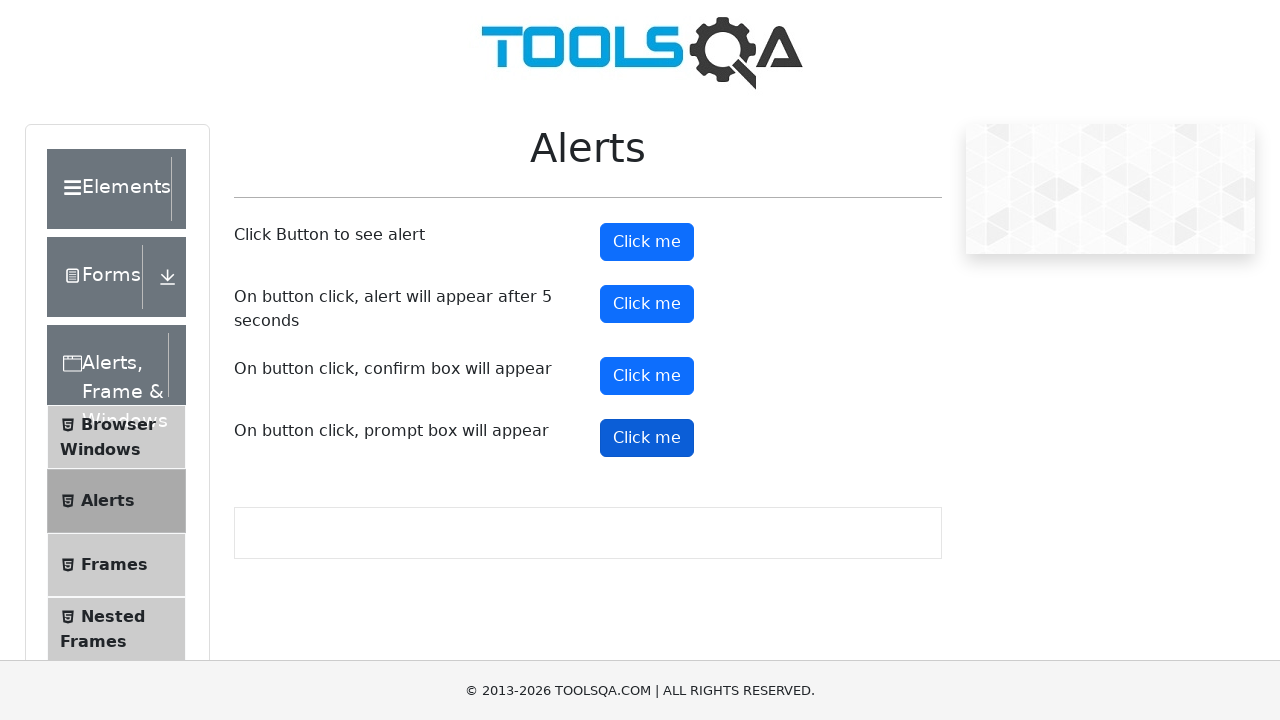

Clicked prompt button again to trigger alert and handle with one-time handler at (647, 438) on #promtButton
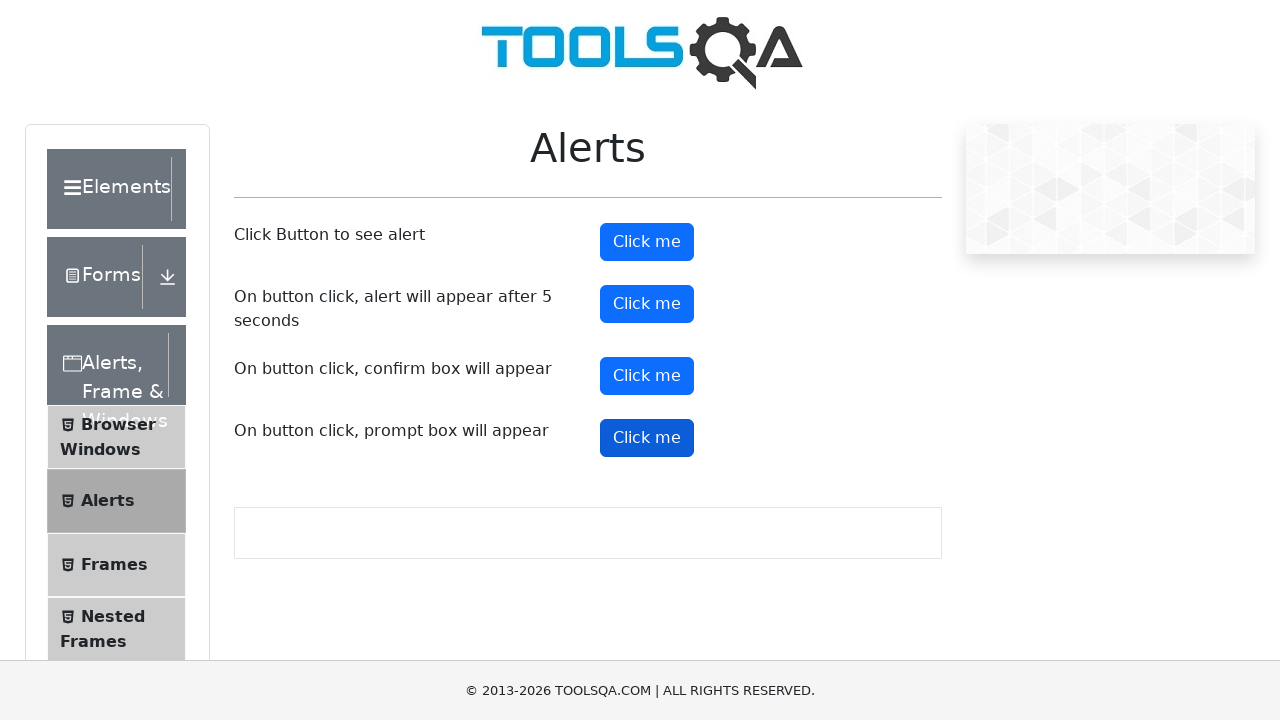

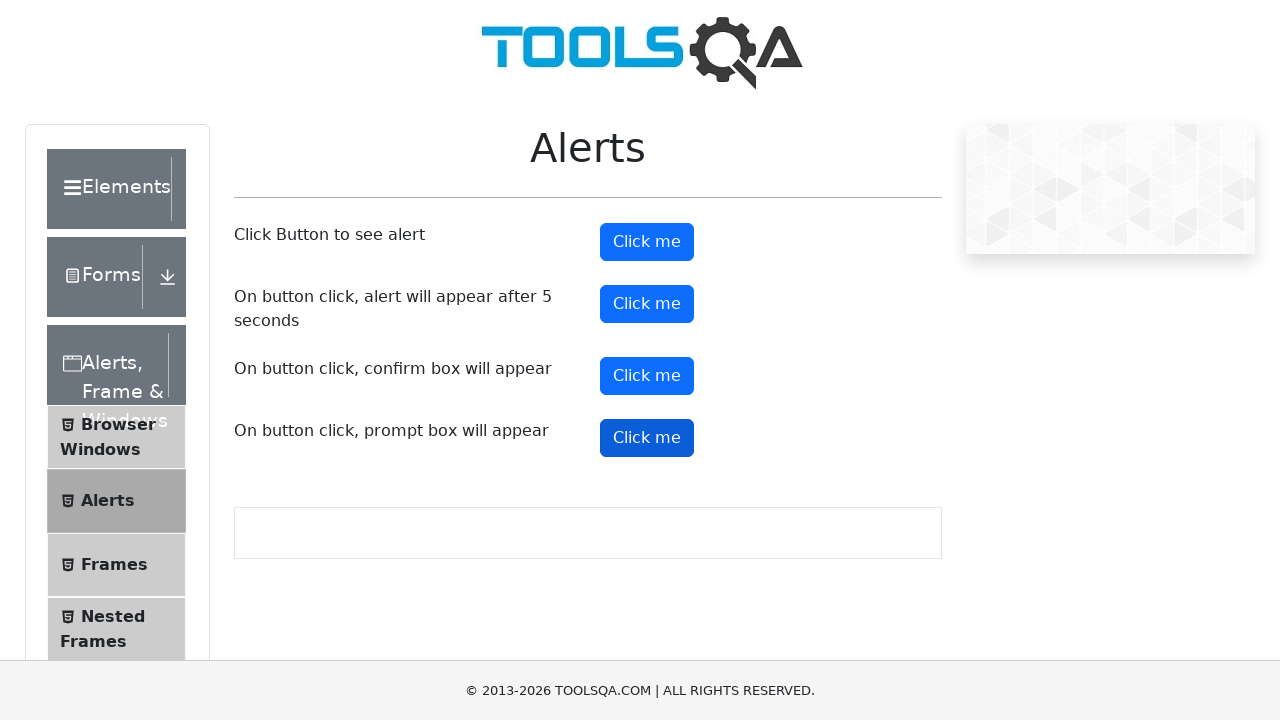